Tests DuckDuckGo search functionality by entering a single search phrase, clearing the input first, and clicking the search button

Starting URL: https://www.duckduckgo.com

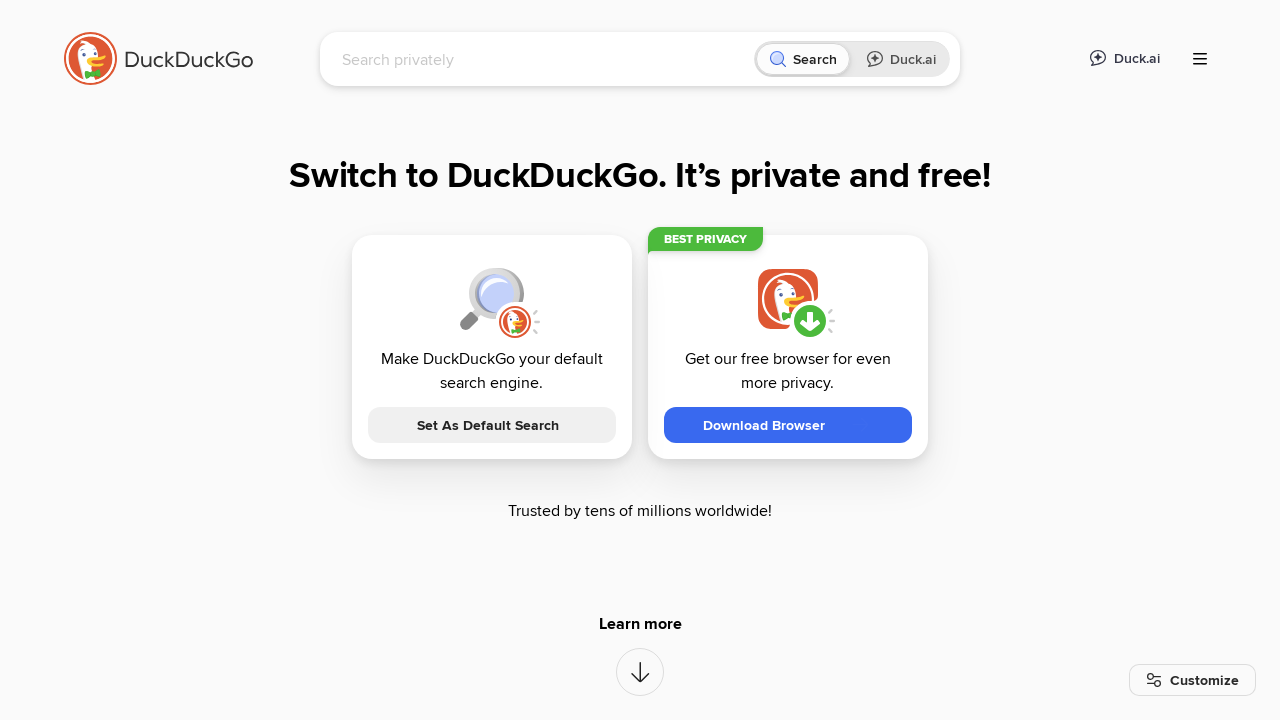

Cleared the search input field on #searchbox_input
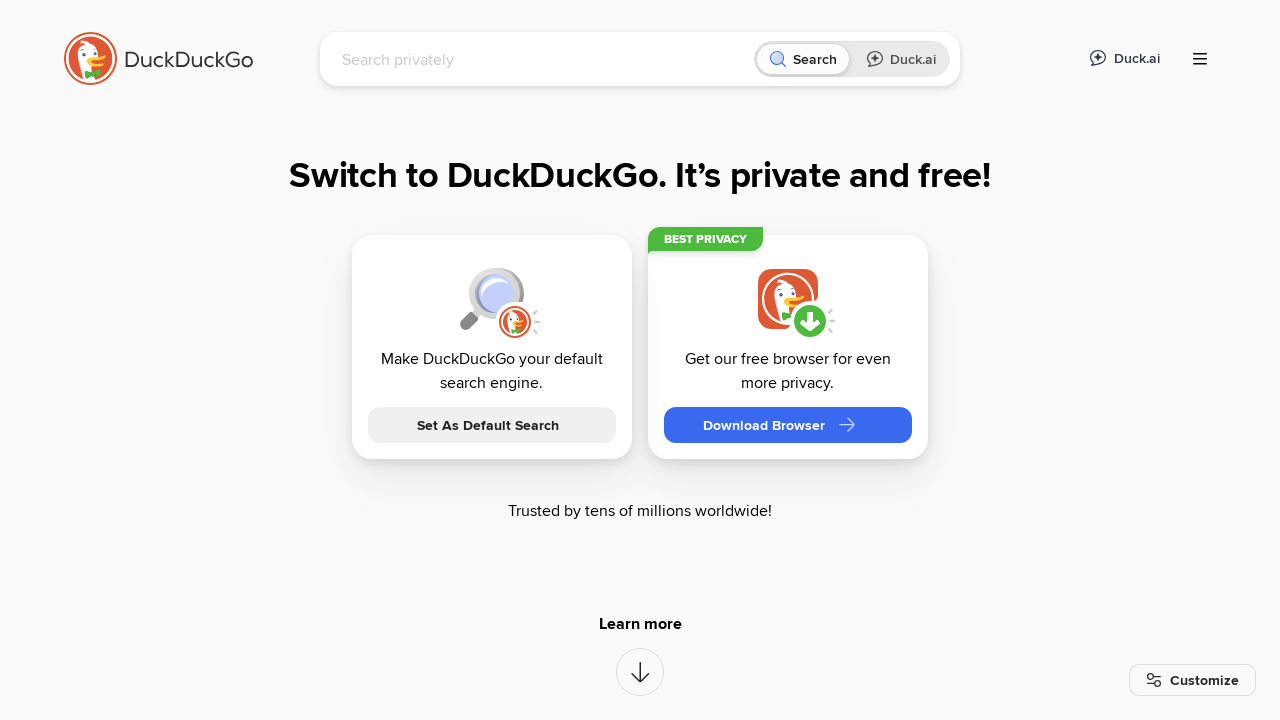

Entered search phrase 'artificial intelligence' into search box on #searchbox_input
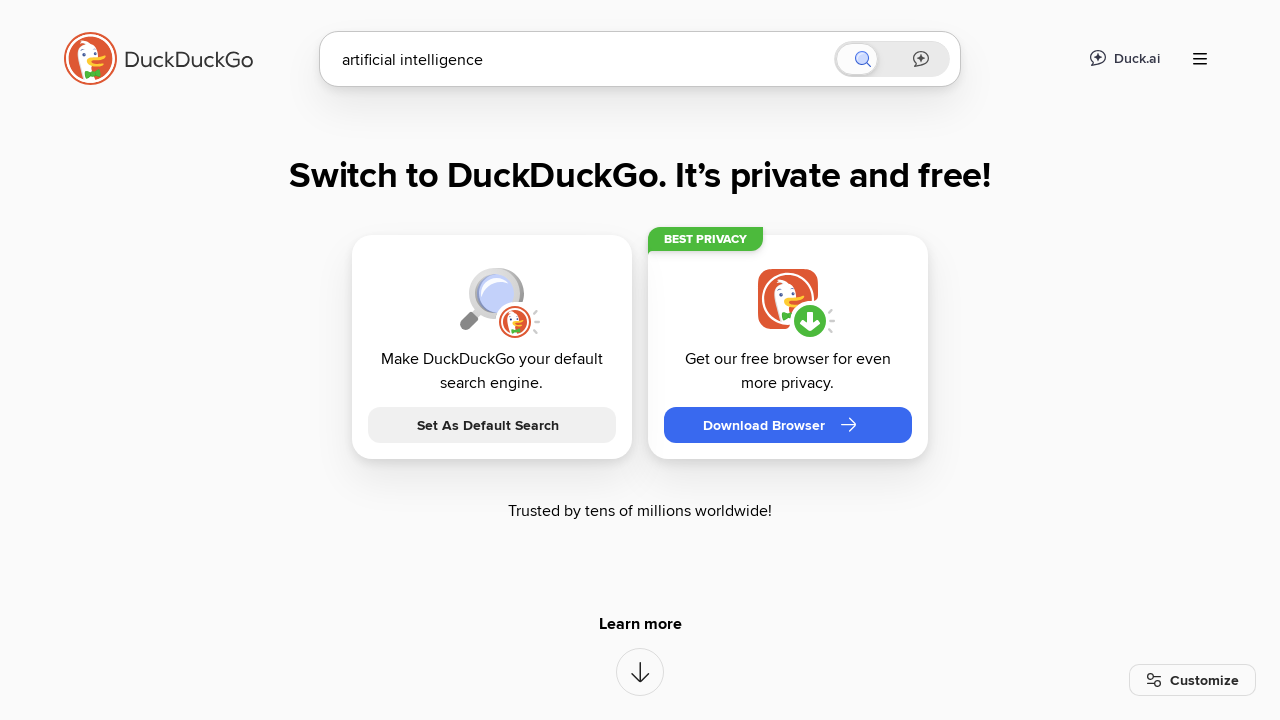

Clicked the search button to initiate search at (881, 59) on button[aria-label='Search']
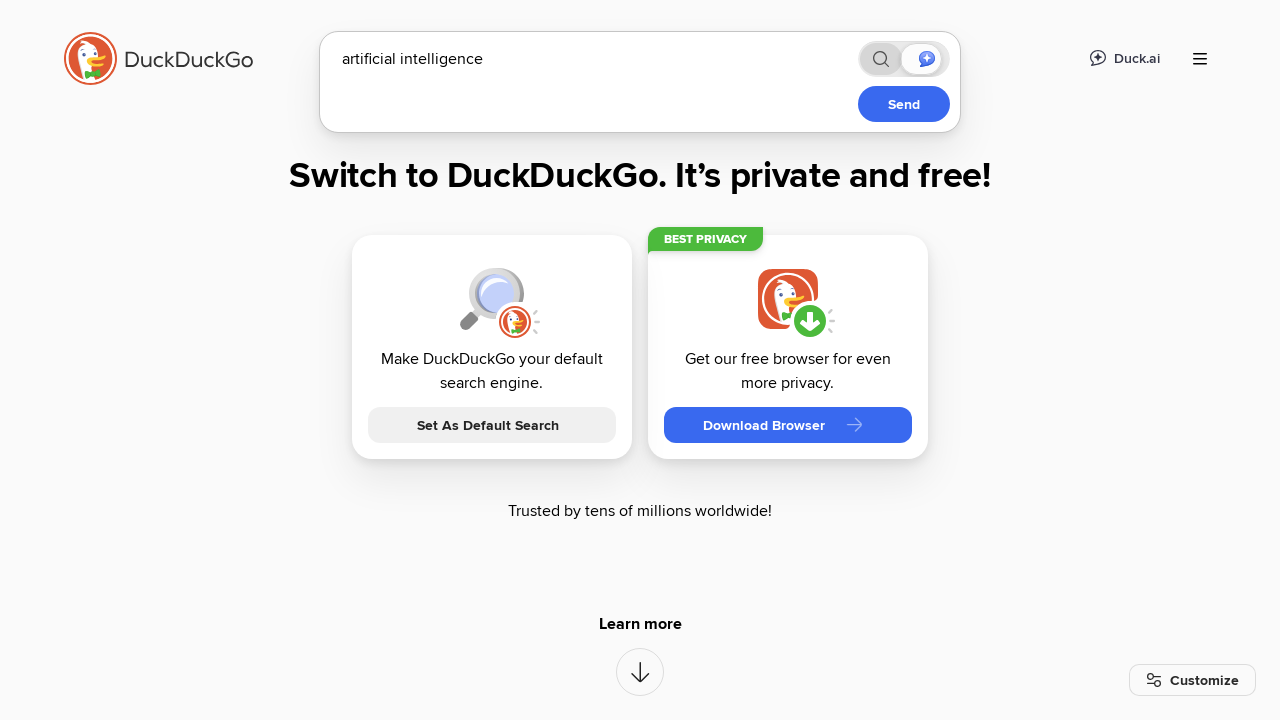

Search results page fully loaded
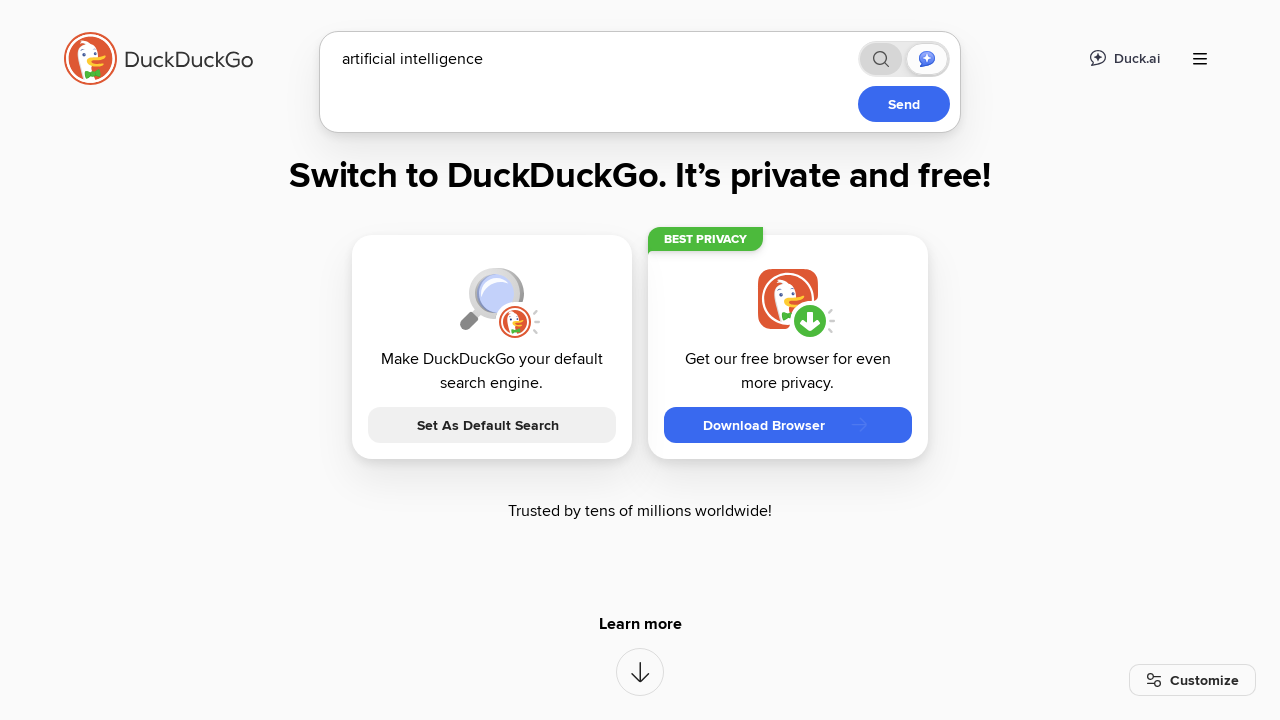

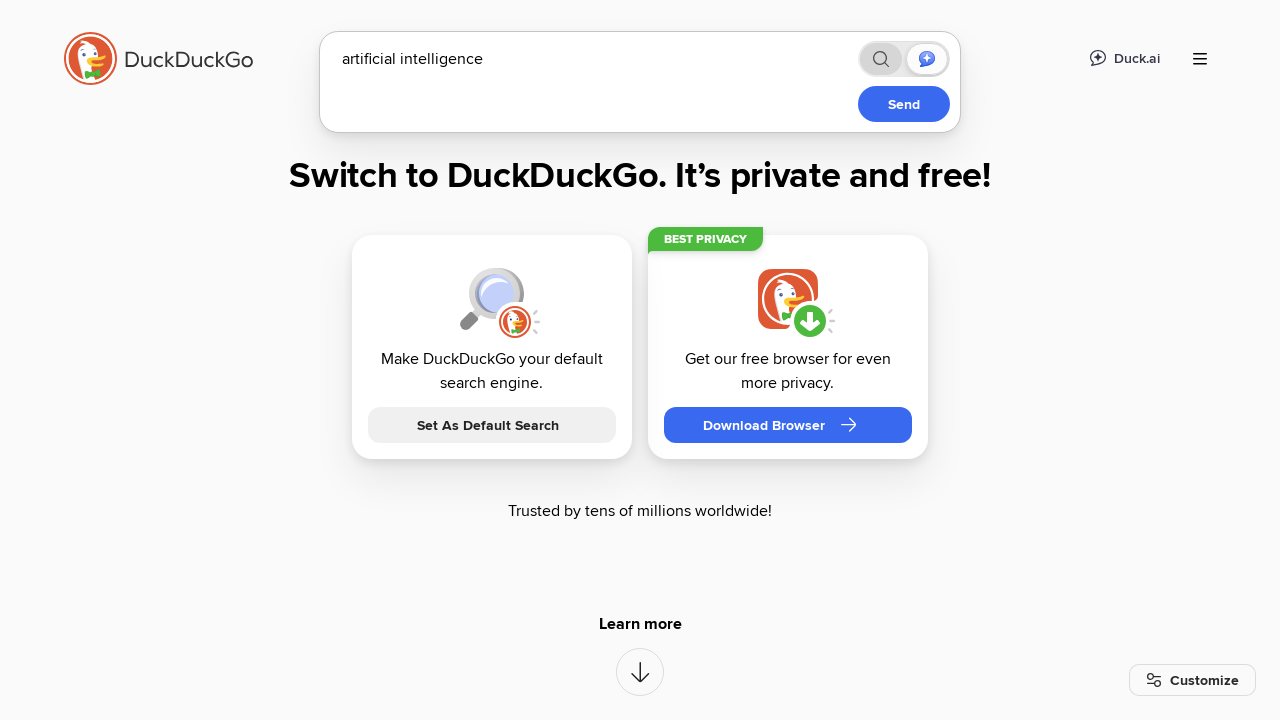